Tests a timed alert that appears after 5 seconds by clicking the button and handling the delayed alert.

Starting URL: https://demoqa.com/alerts

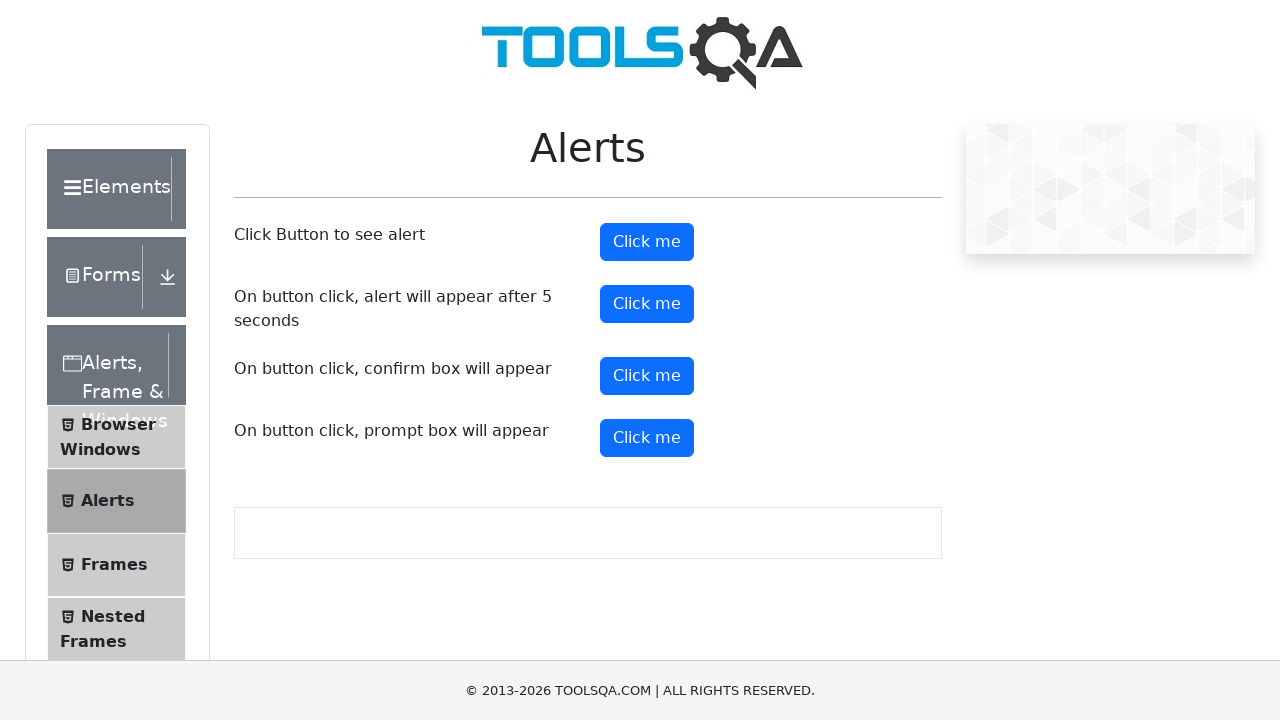

Set up dialog handler to automatically accept alerts
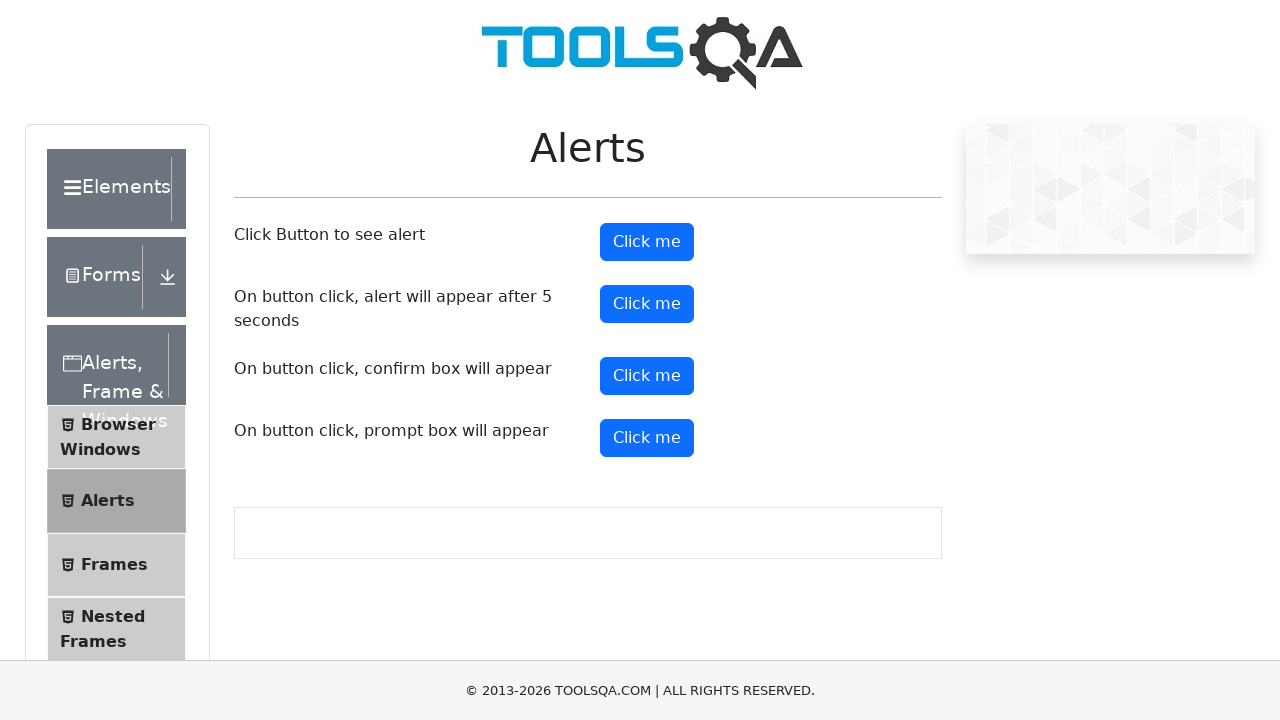

Clicked the timer alert button at (647, 304) on #timerAlertButton
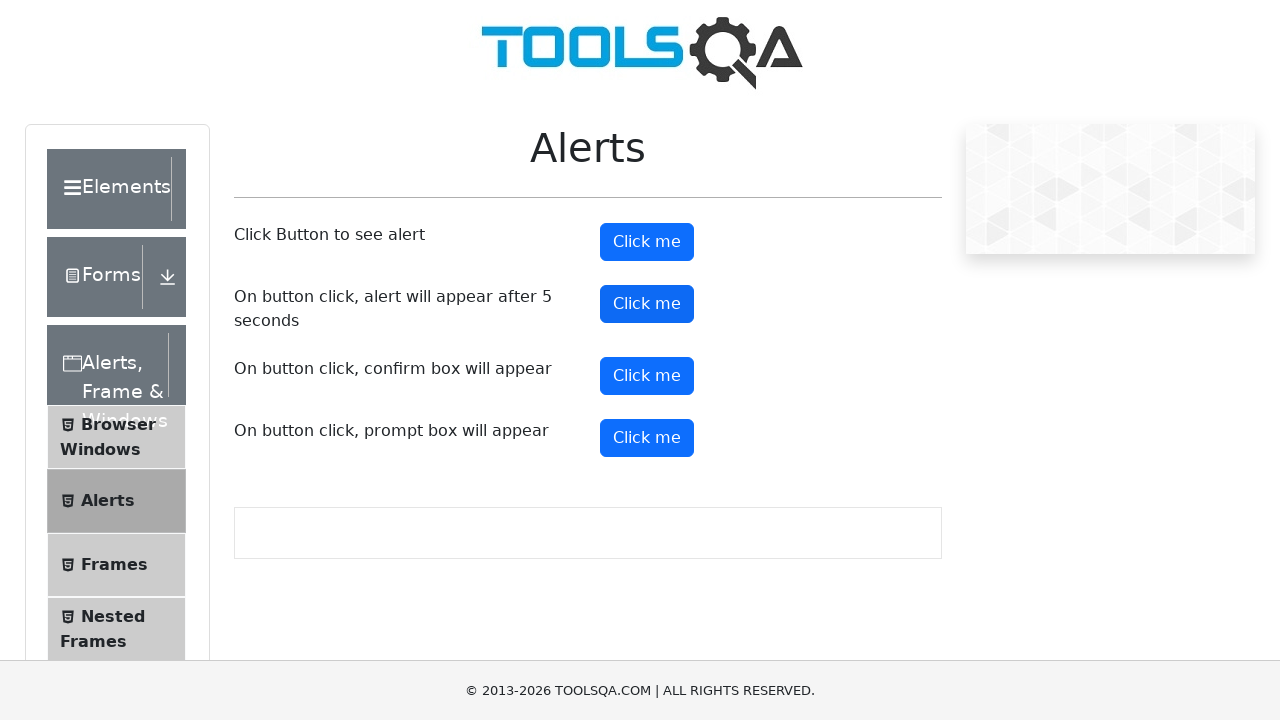

Waited 6 seconds for the timed alert to appear and be handled
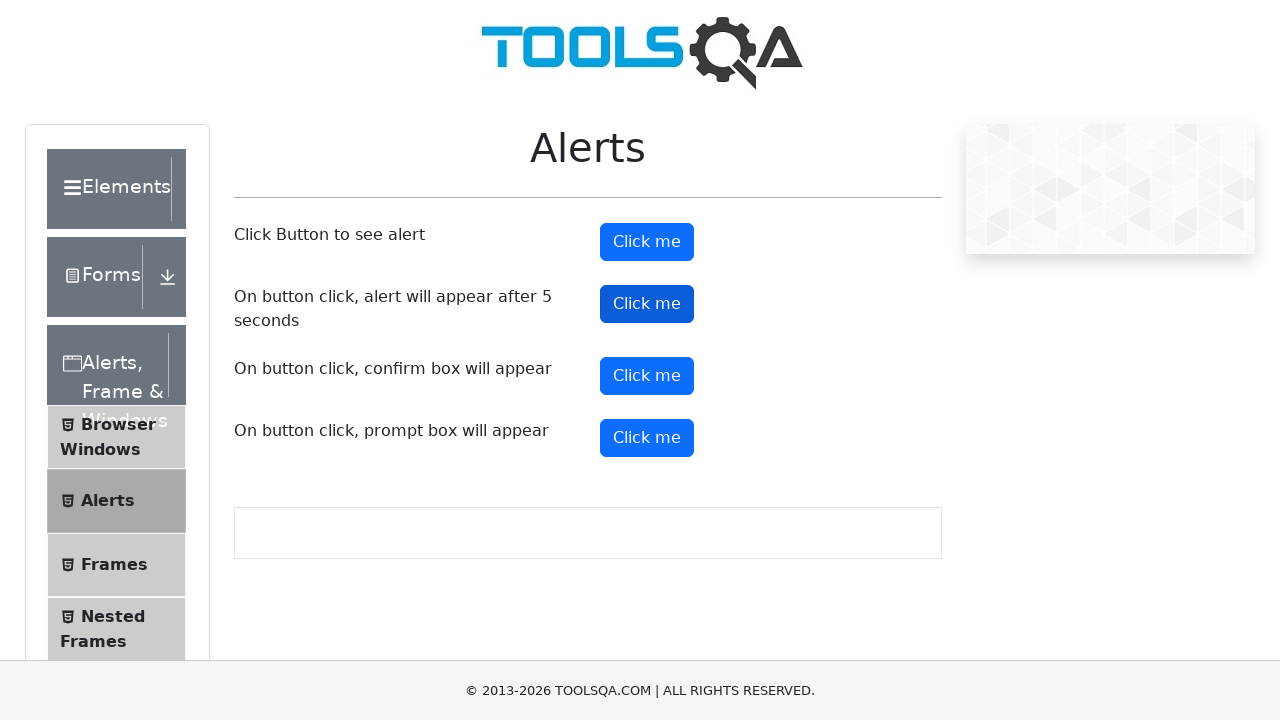

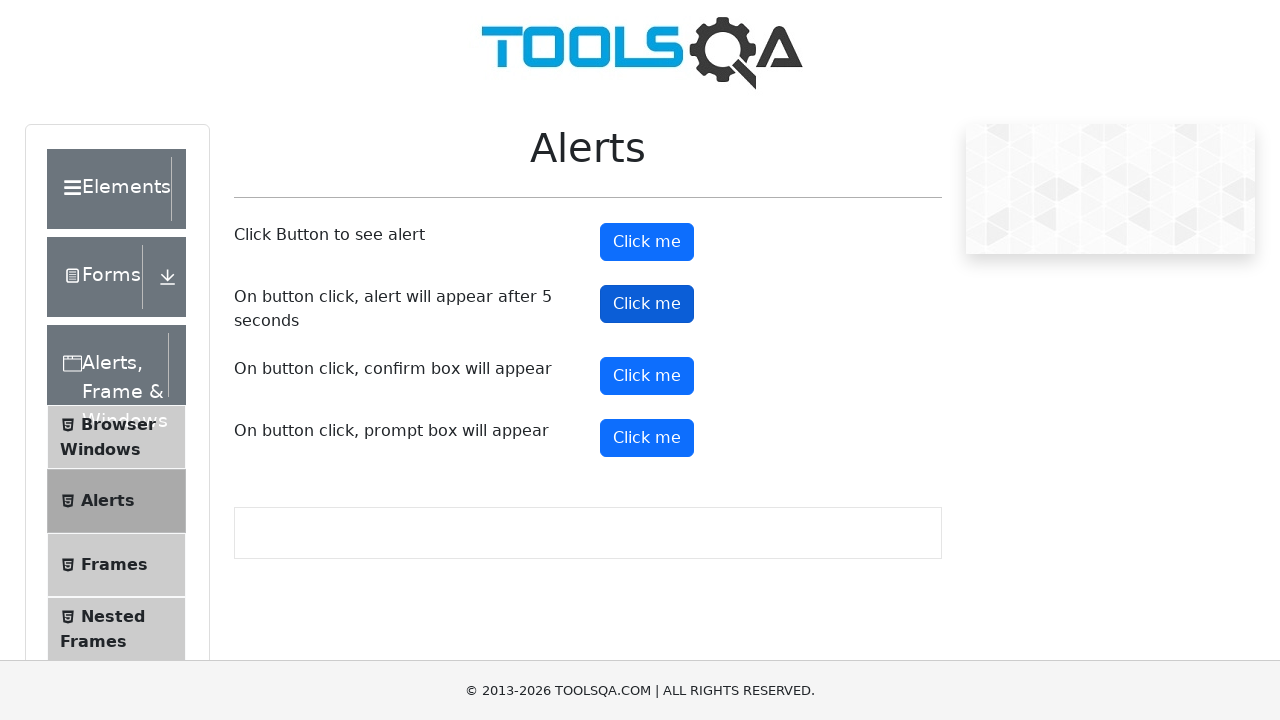